Tests keyboard input by sending a TAB key using keyboard press and verifying the result text displays the correct key pressed.

Starting URL: http://the-internet.herokuapp.com/key_presses

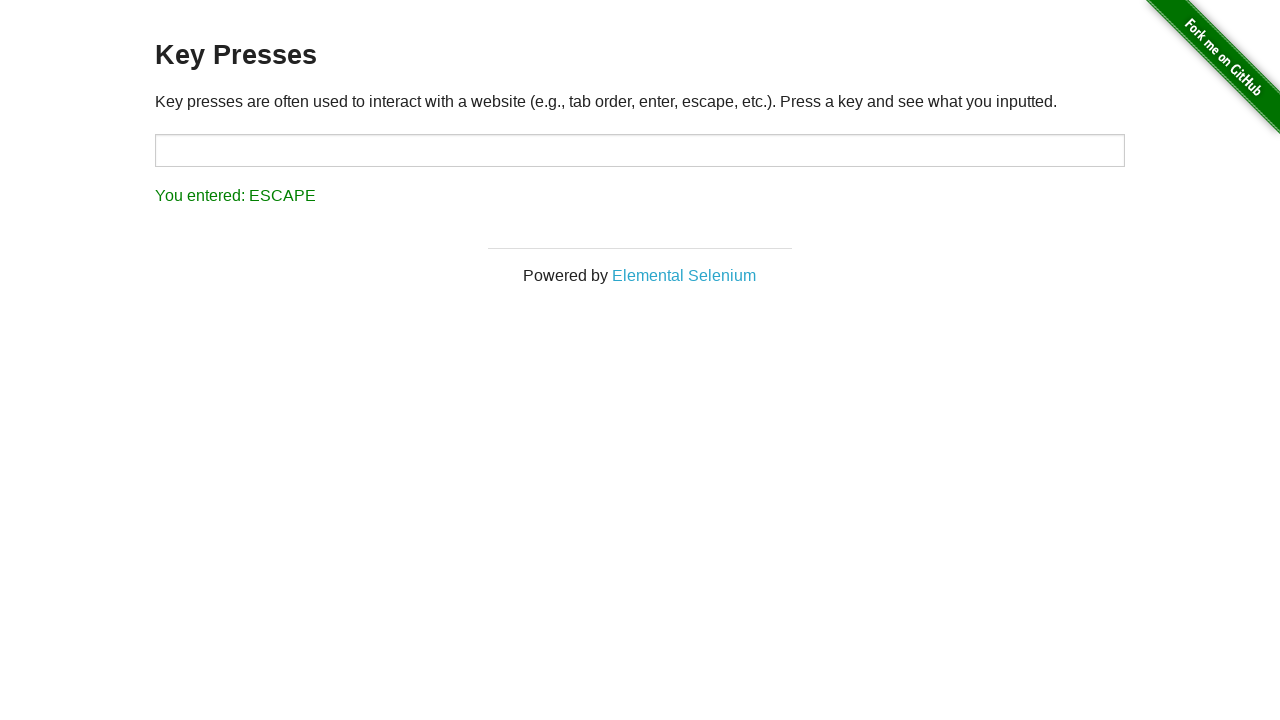

Pressed Tab key
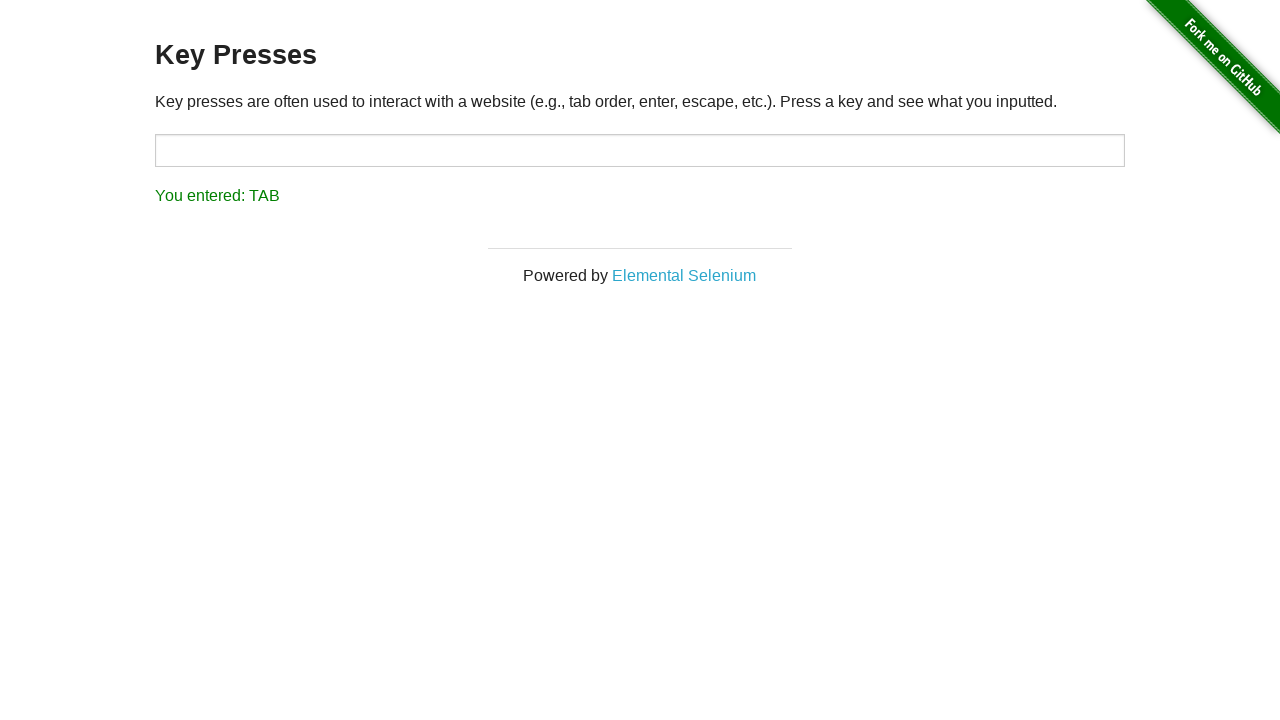

Result element loaded
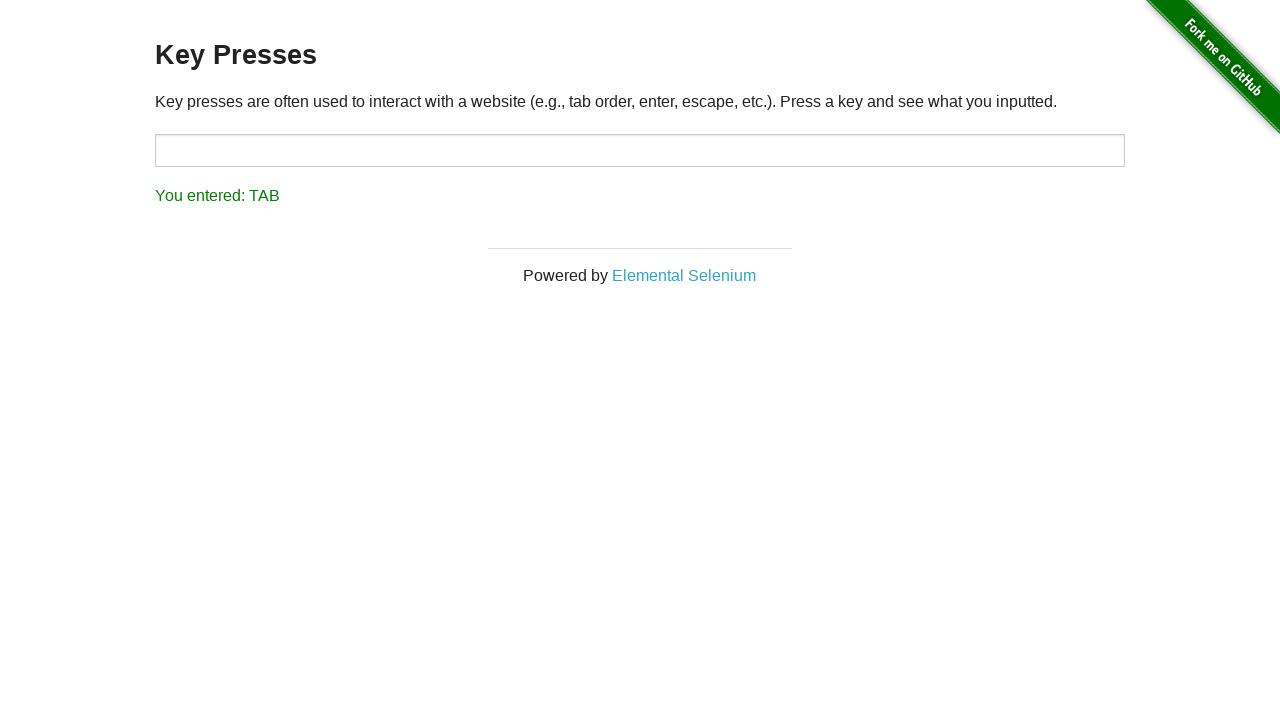

Retrieved result text content
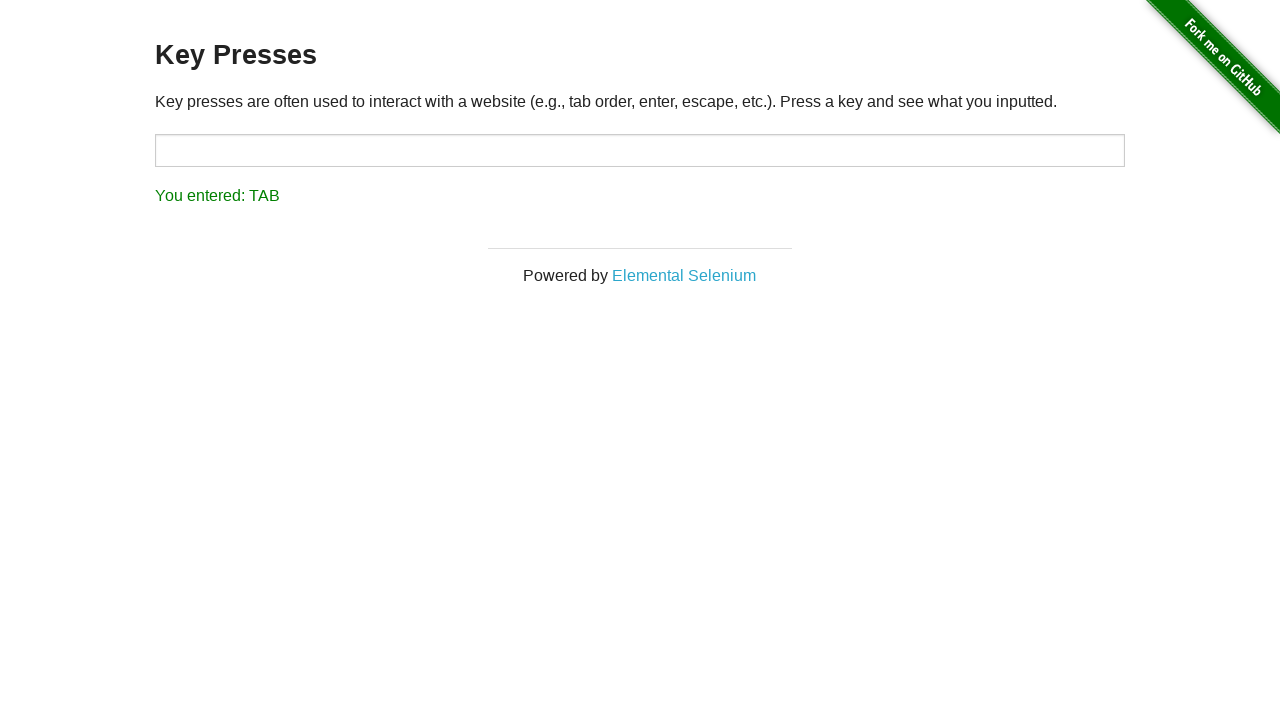

Verified result text displays 'You entered: TAB'
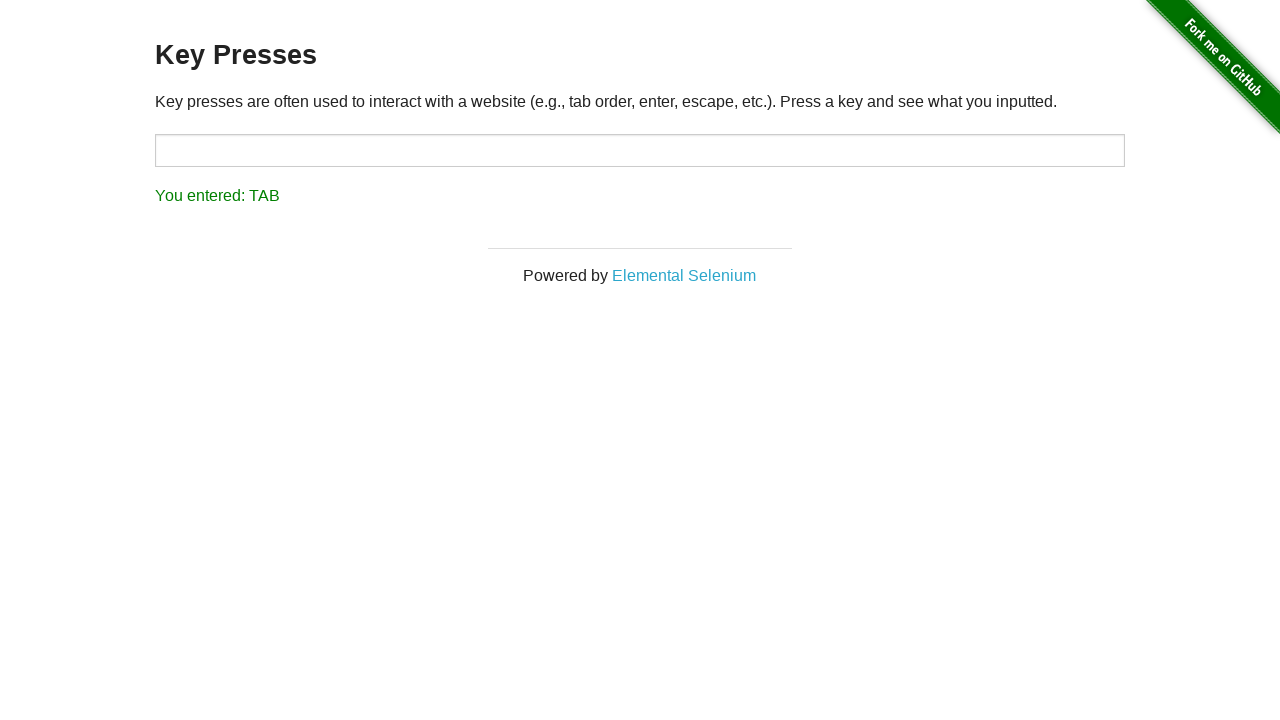

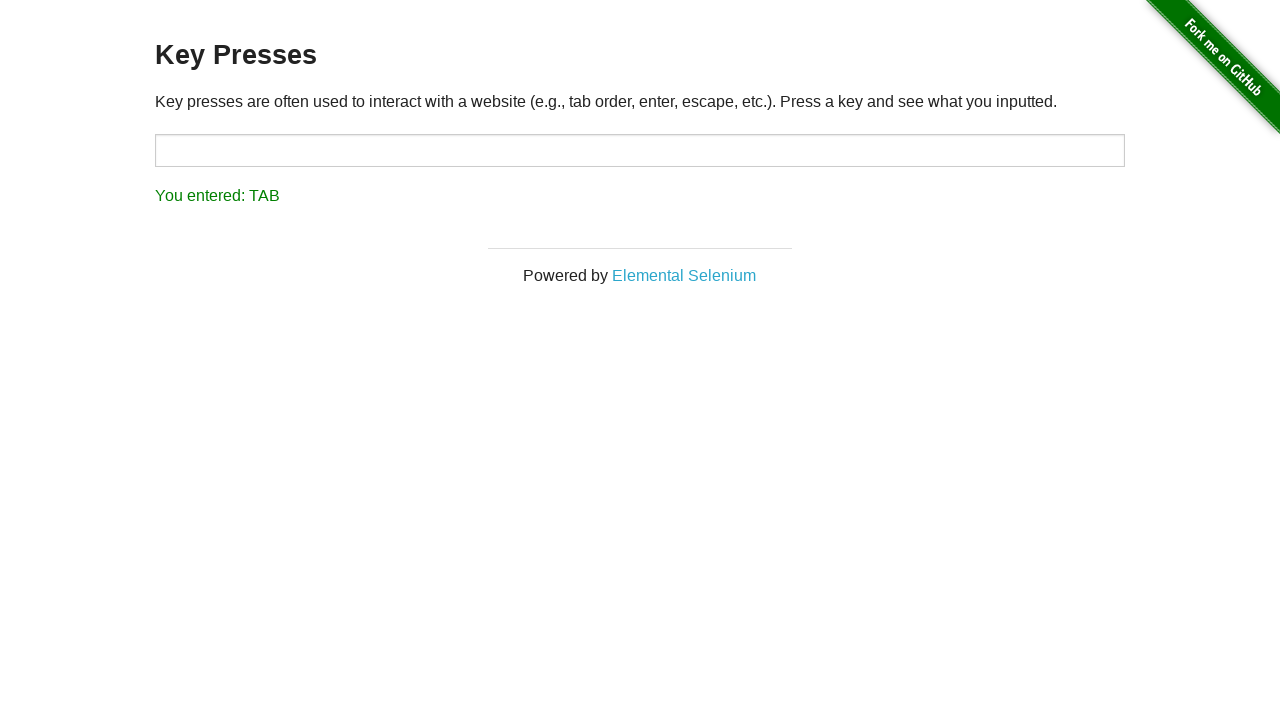